Tests right-click context menu functionality by right-clicking on an element and verifying the context menu appears

Starting URL: https://swisnl.github.io/jQuery-contextMenu/demo.html

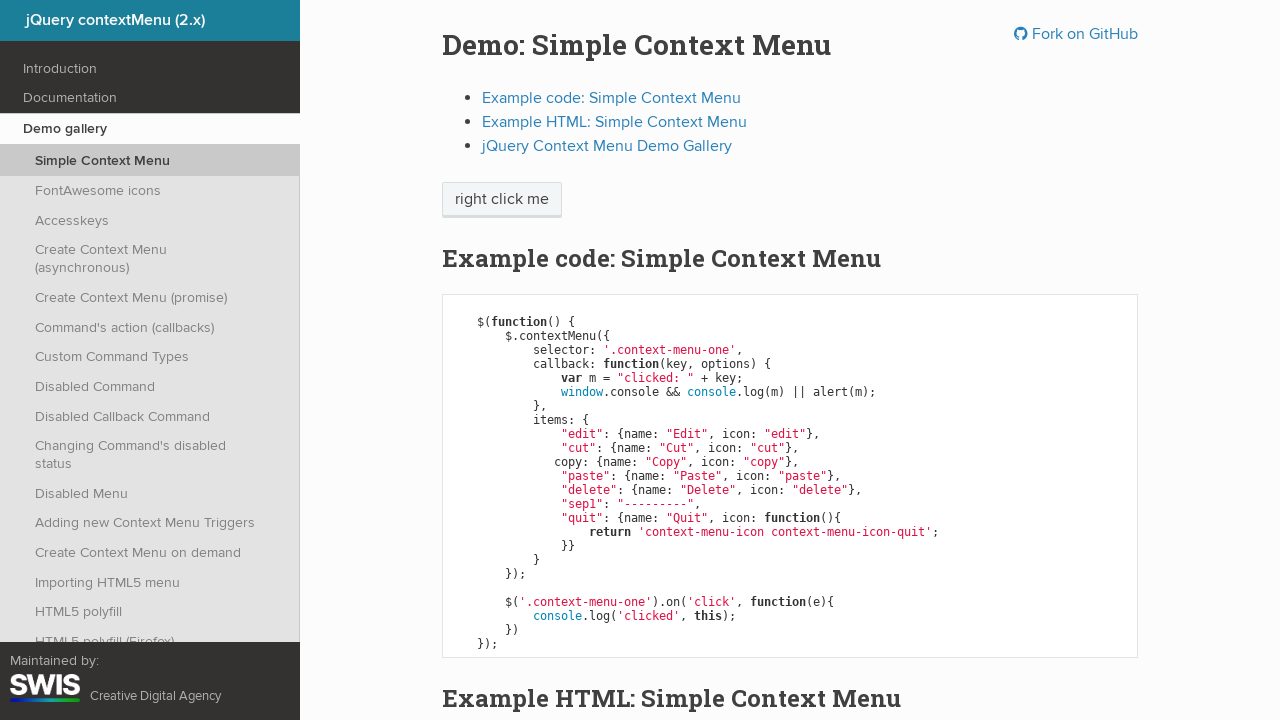

Right-clicked on context menu trigger element at (502, 200) on //span[contains(@class, 'context')]
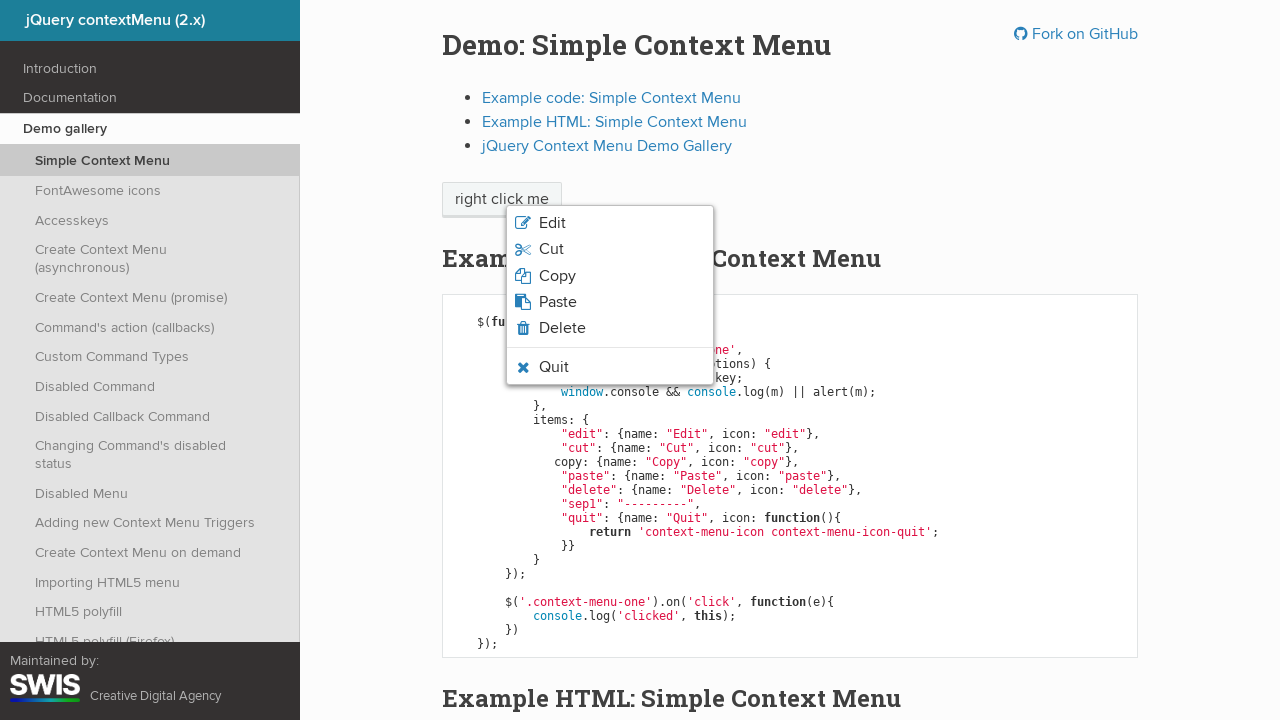

Context menu list appeared and is visible
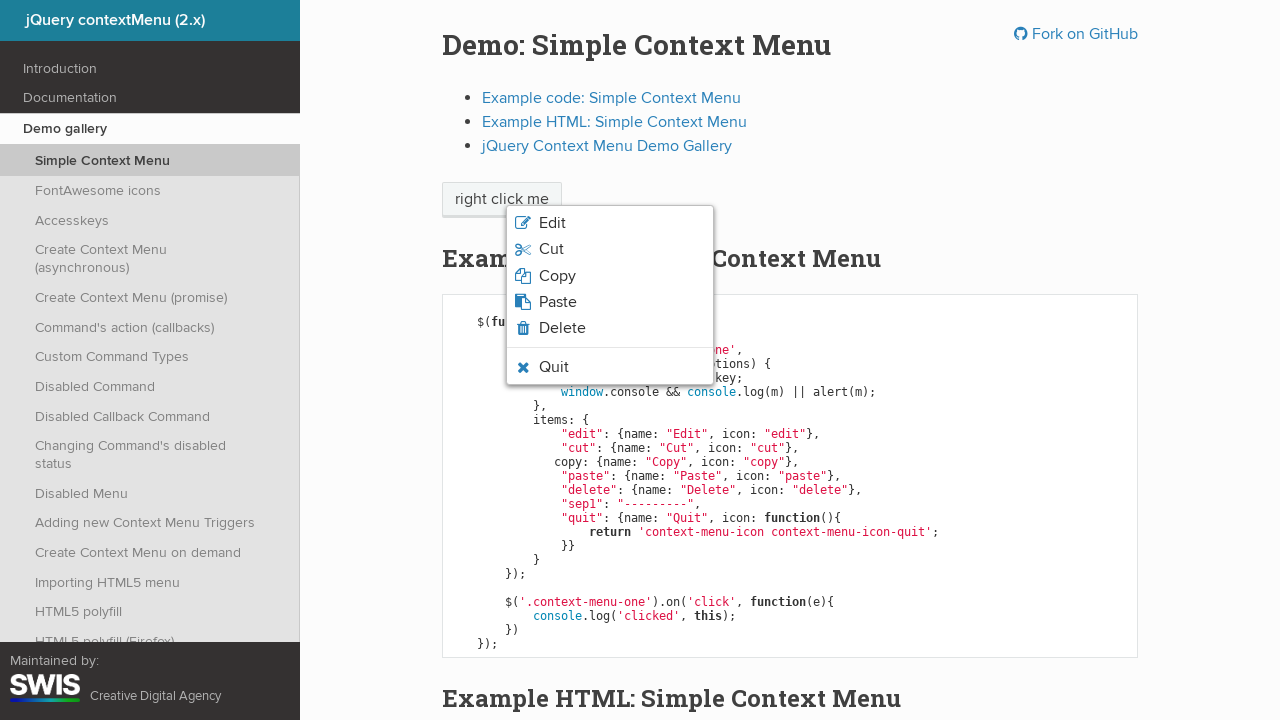

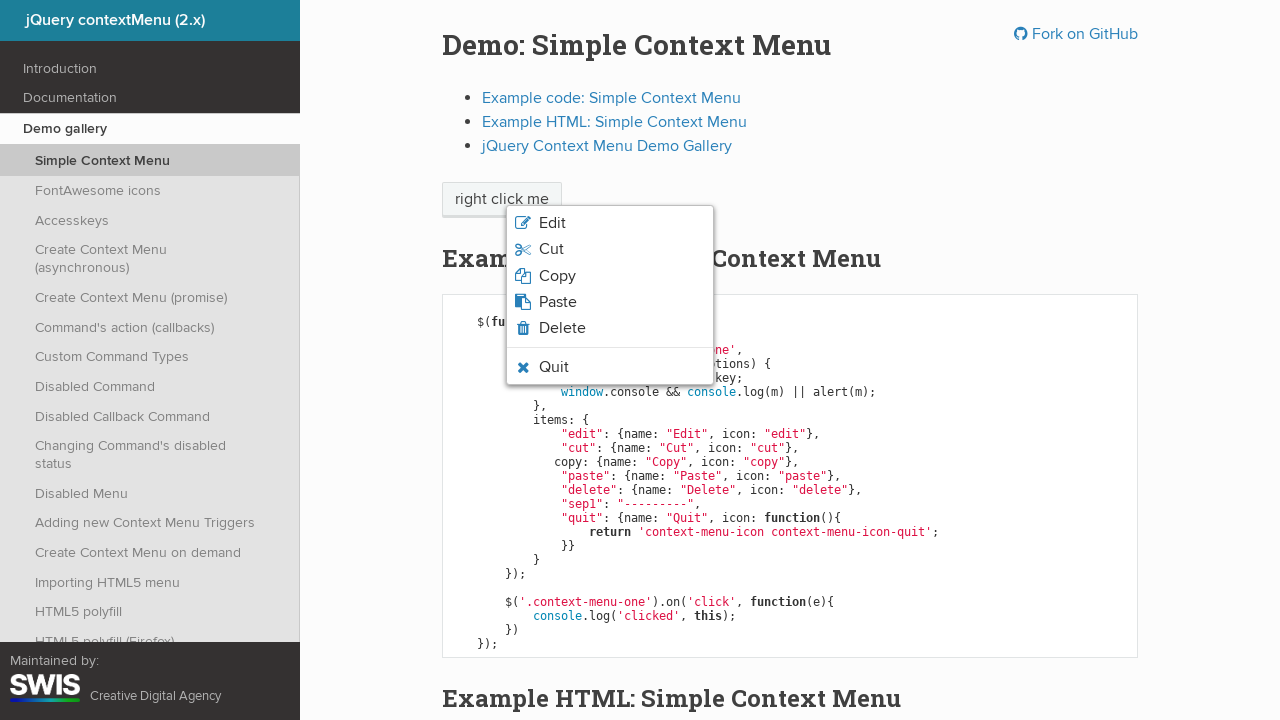